Tests registration form validation by submitting empty data and verifying all required field error messages are displayed

Starting URL: https://alada.vn/tai-khoan/dang-ky.html

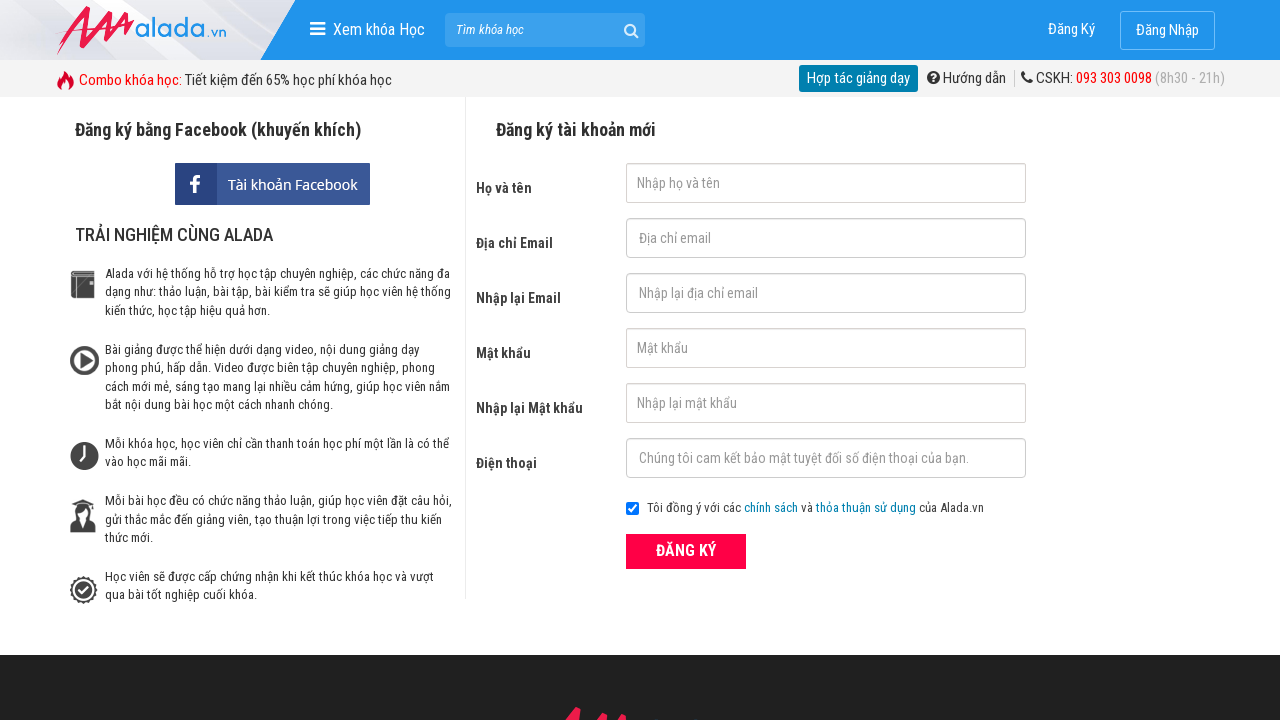

Navigated to registration page
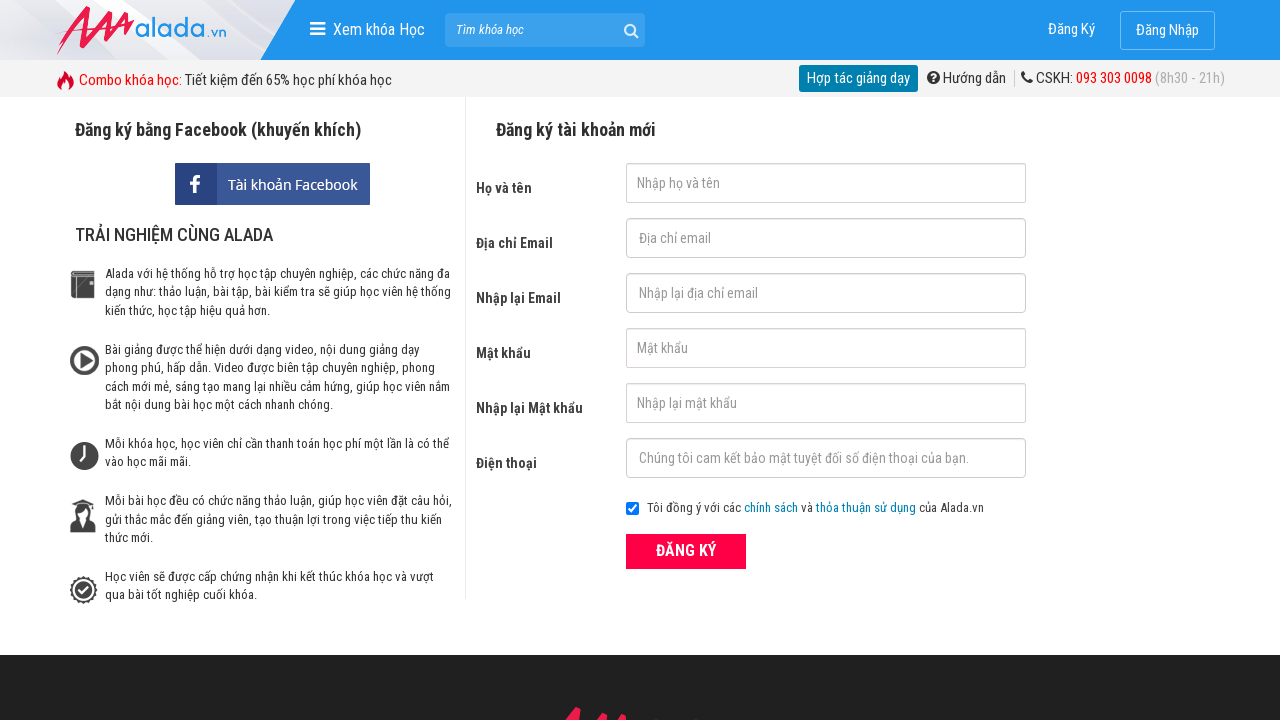

Clicked ĐĂNG KÝ button with empty form fields at (686, 551) on xpath=//form[@id='frmLogin']//button[text()='ĐĂNG KÝ']
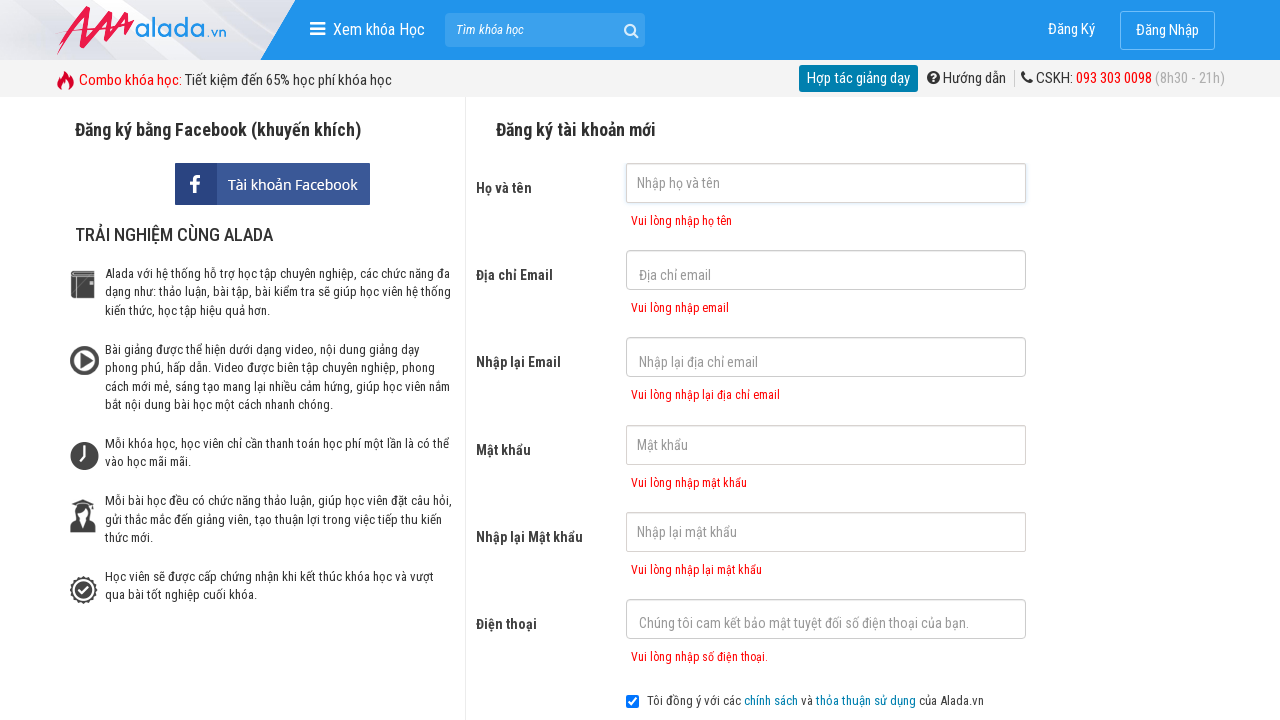

First name error message appeared
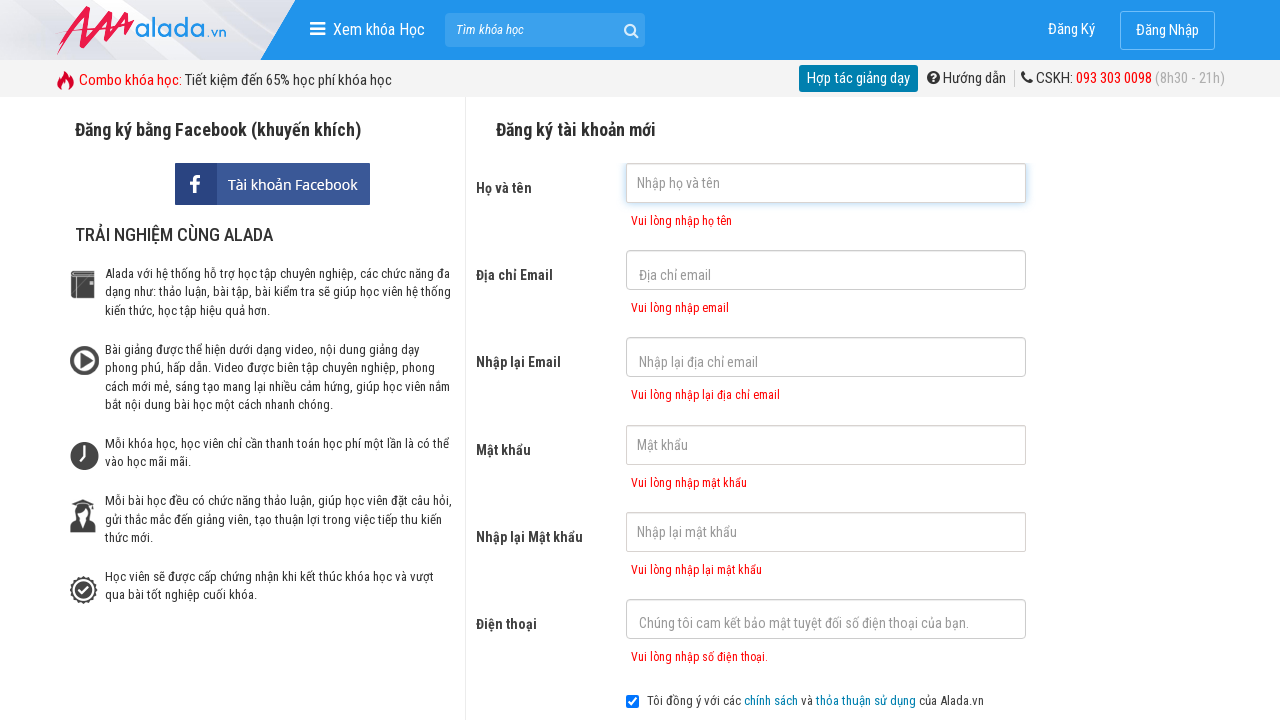

Email error message appeared
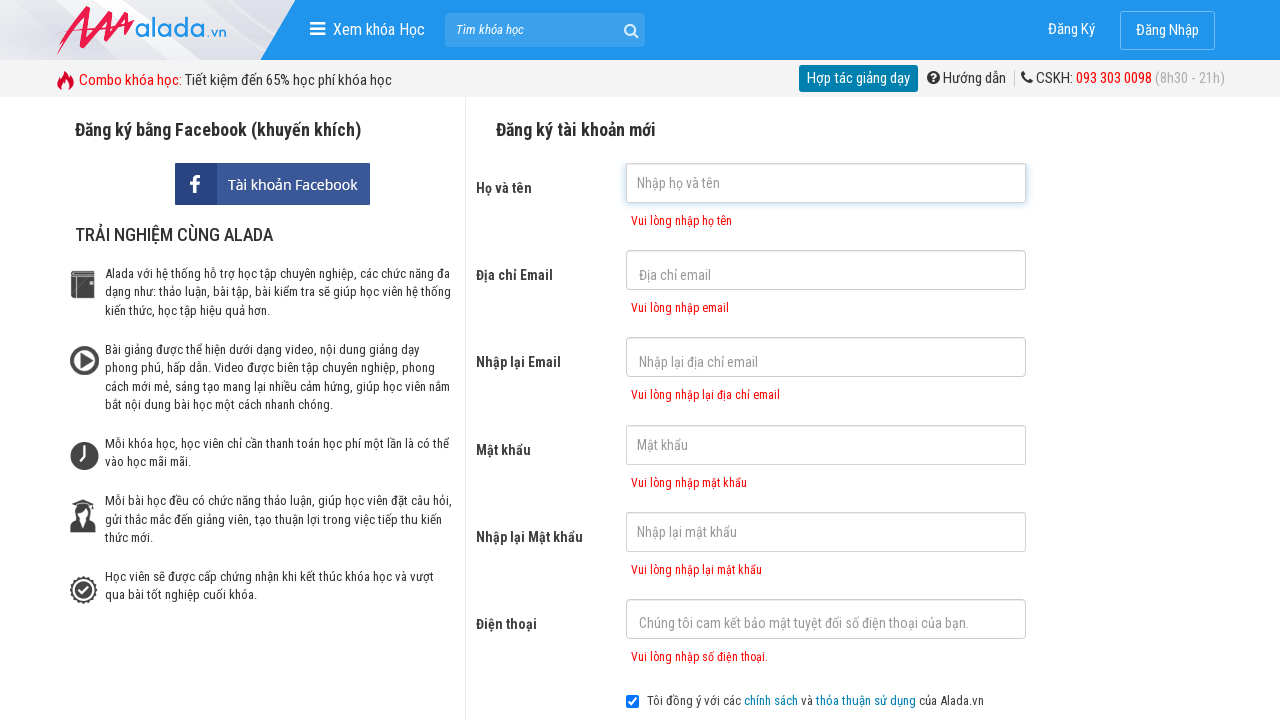

Confirm email error message appeared
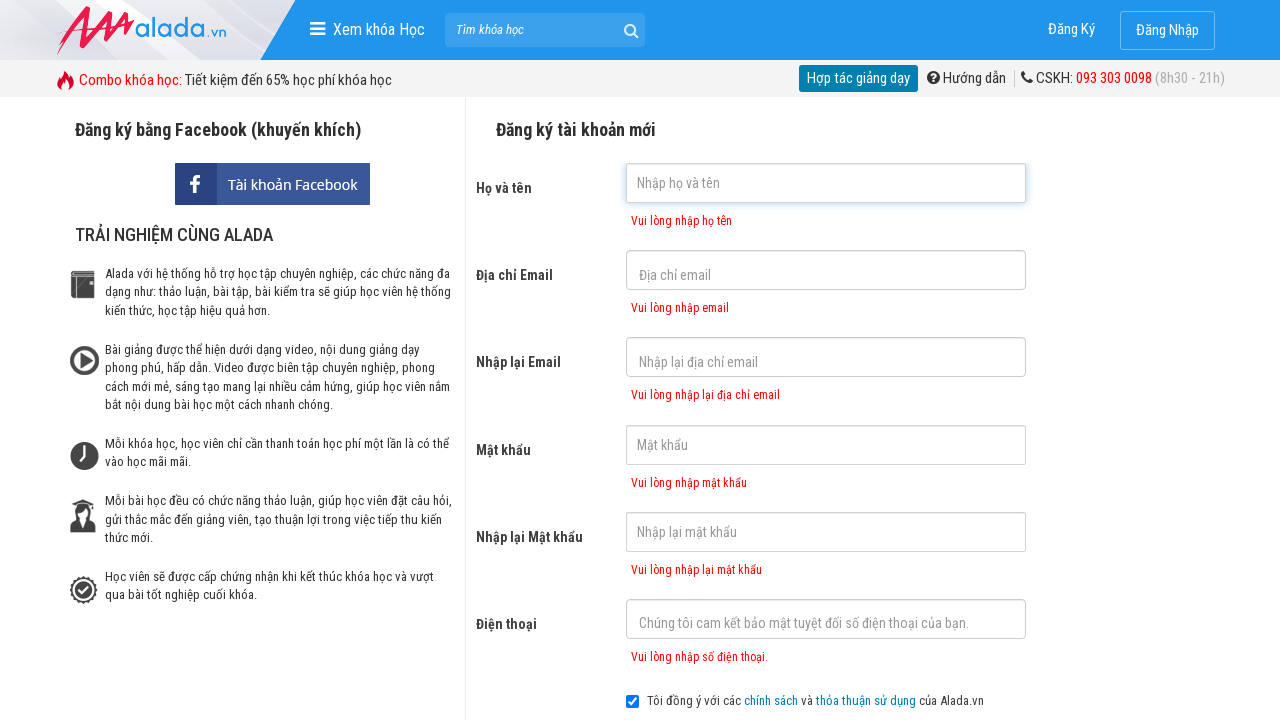

Password error message appeared
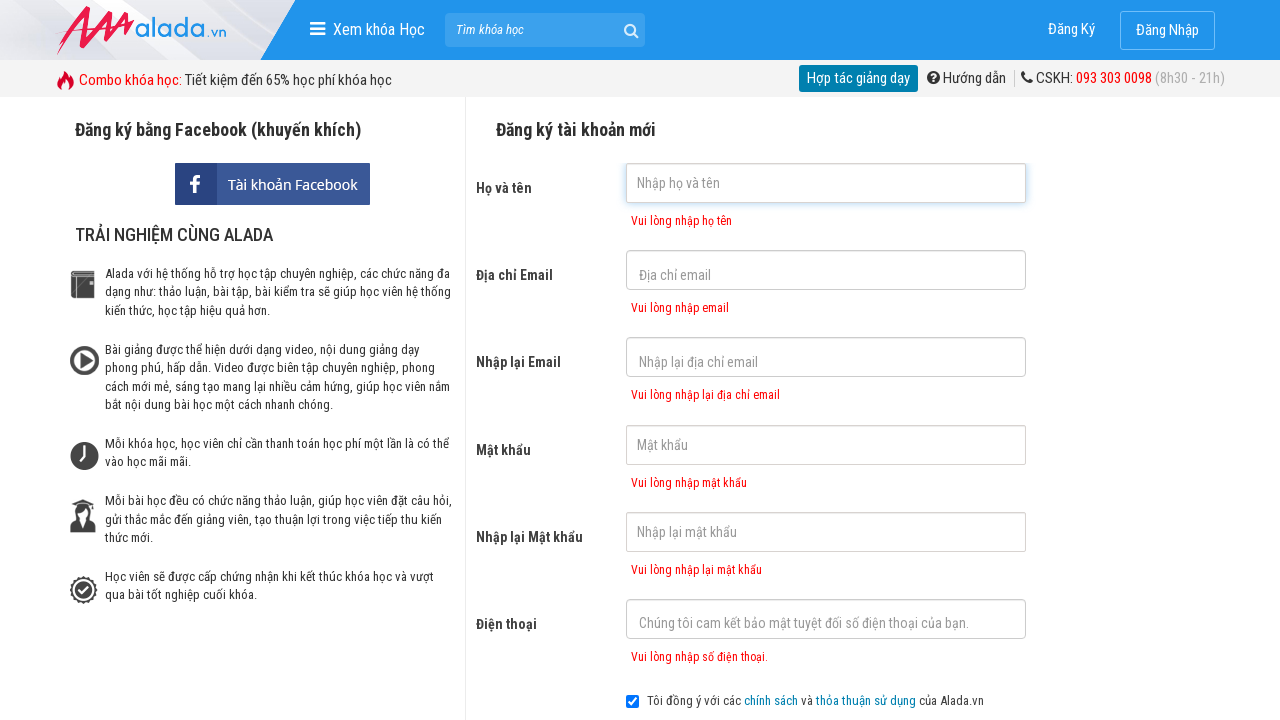

Confirm password error message appeared
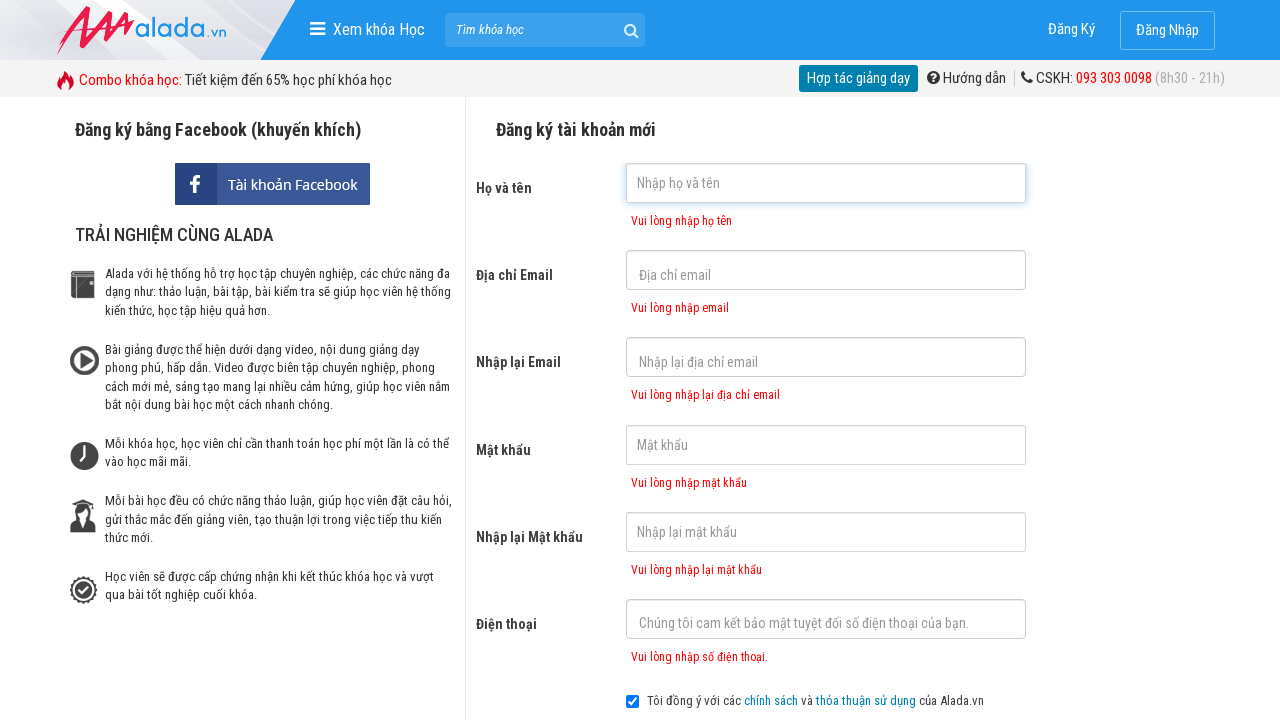

Phone error message appeared
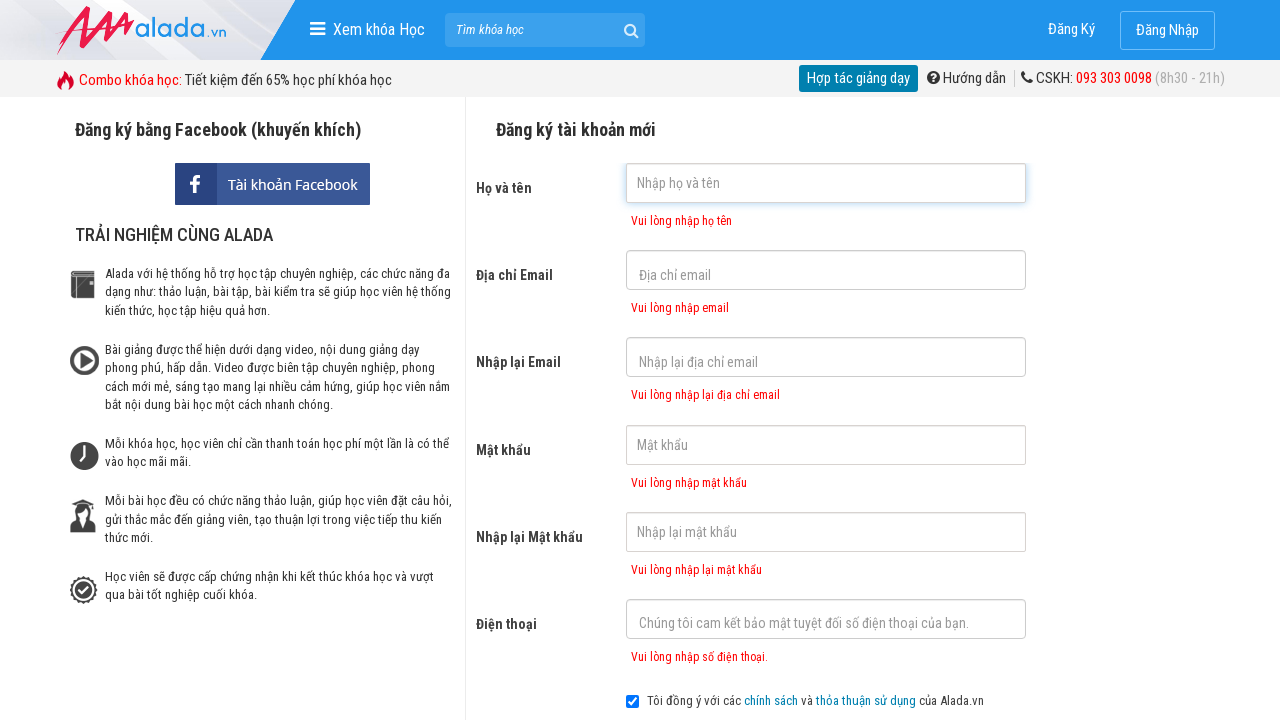

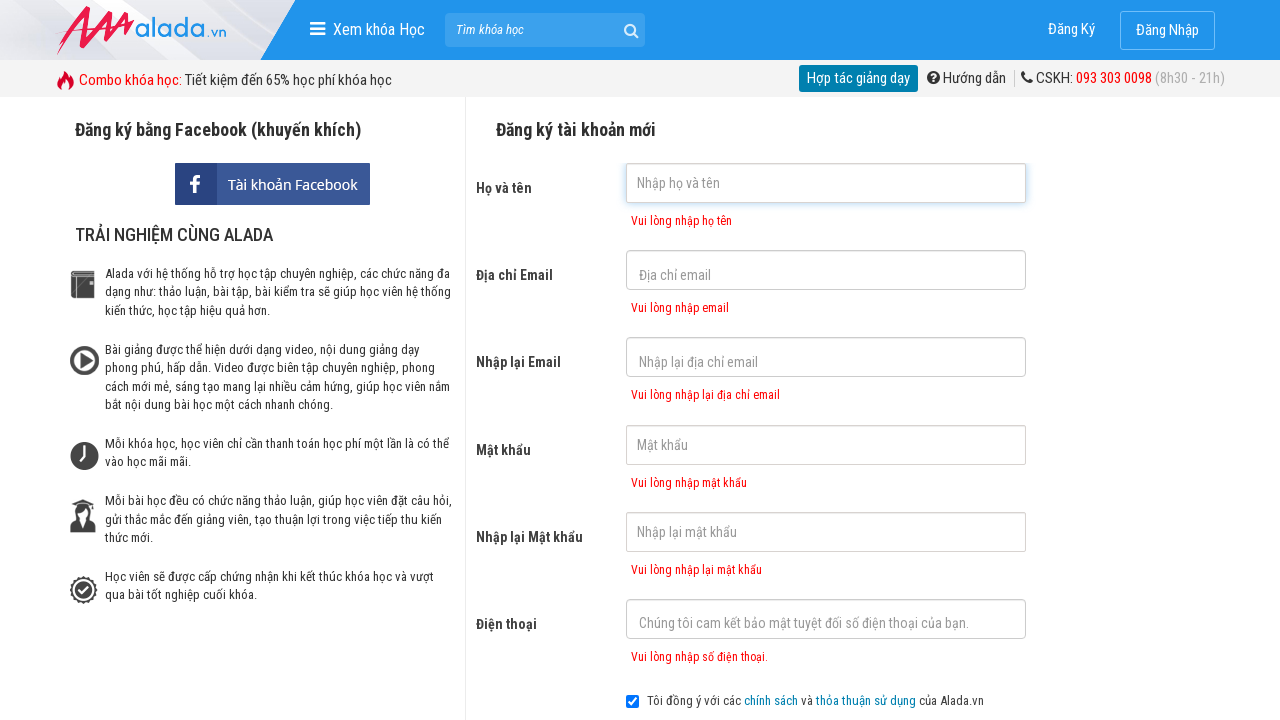